Navigates to a jQuery drag and drop demo page and maximizes the browser window to verify the page loads successfully.

Starting URL: https://www.jquery-az.com/boots/demo.php?ex=63.0_2

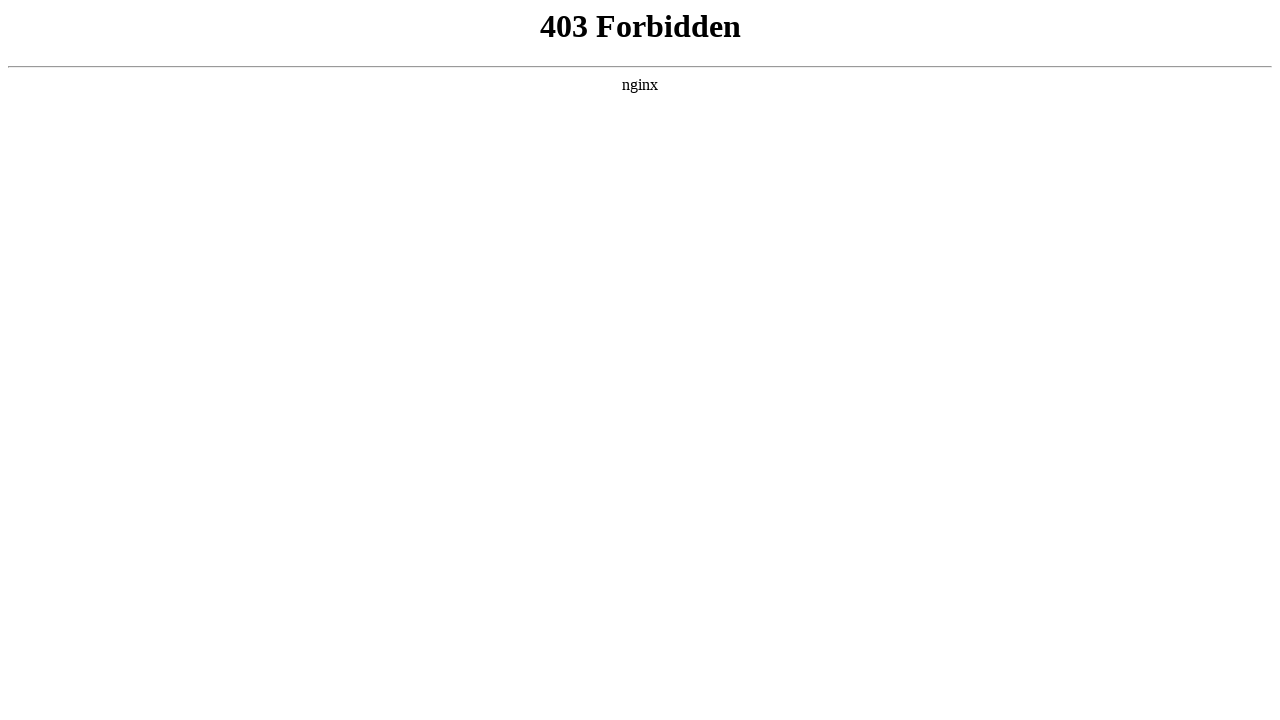

Navigated to jQuery drag and drop demo page
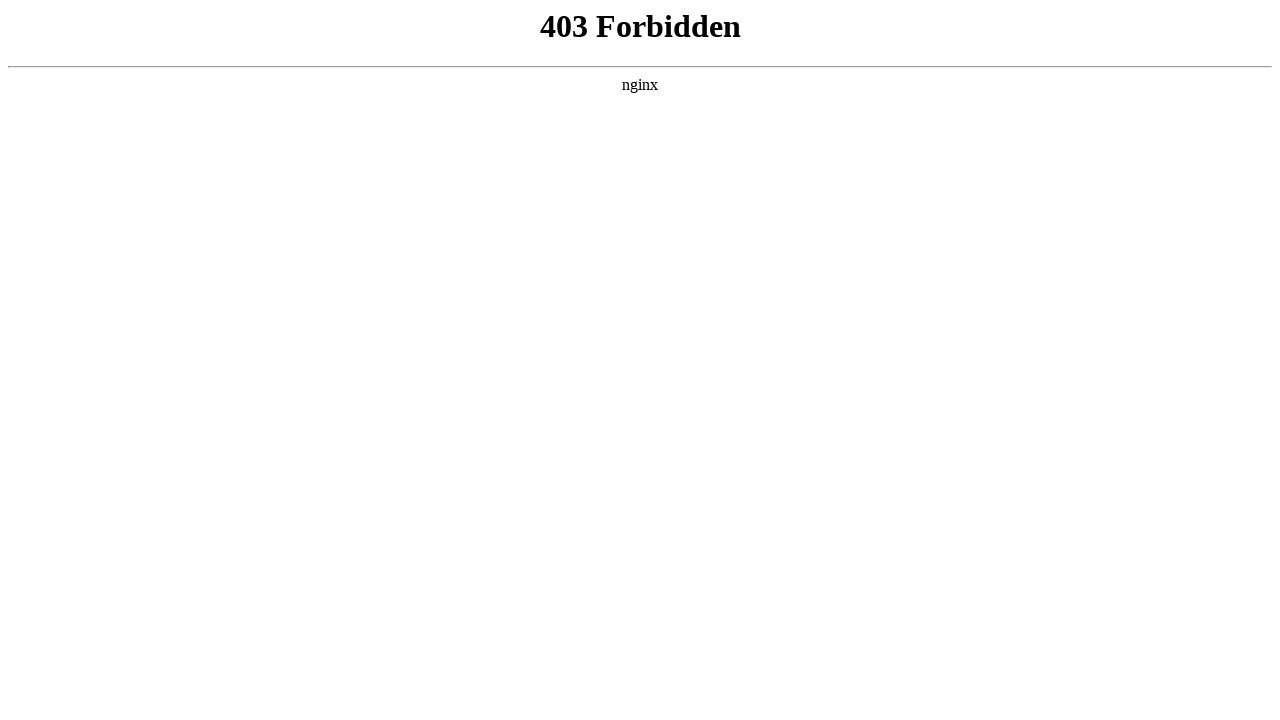

Set viewport size to 1920x1080 to maximize browser window
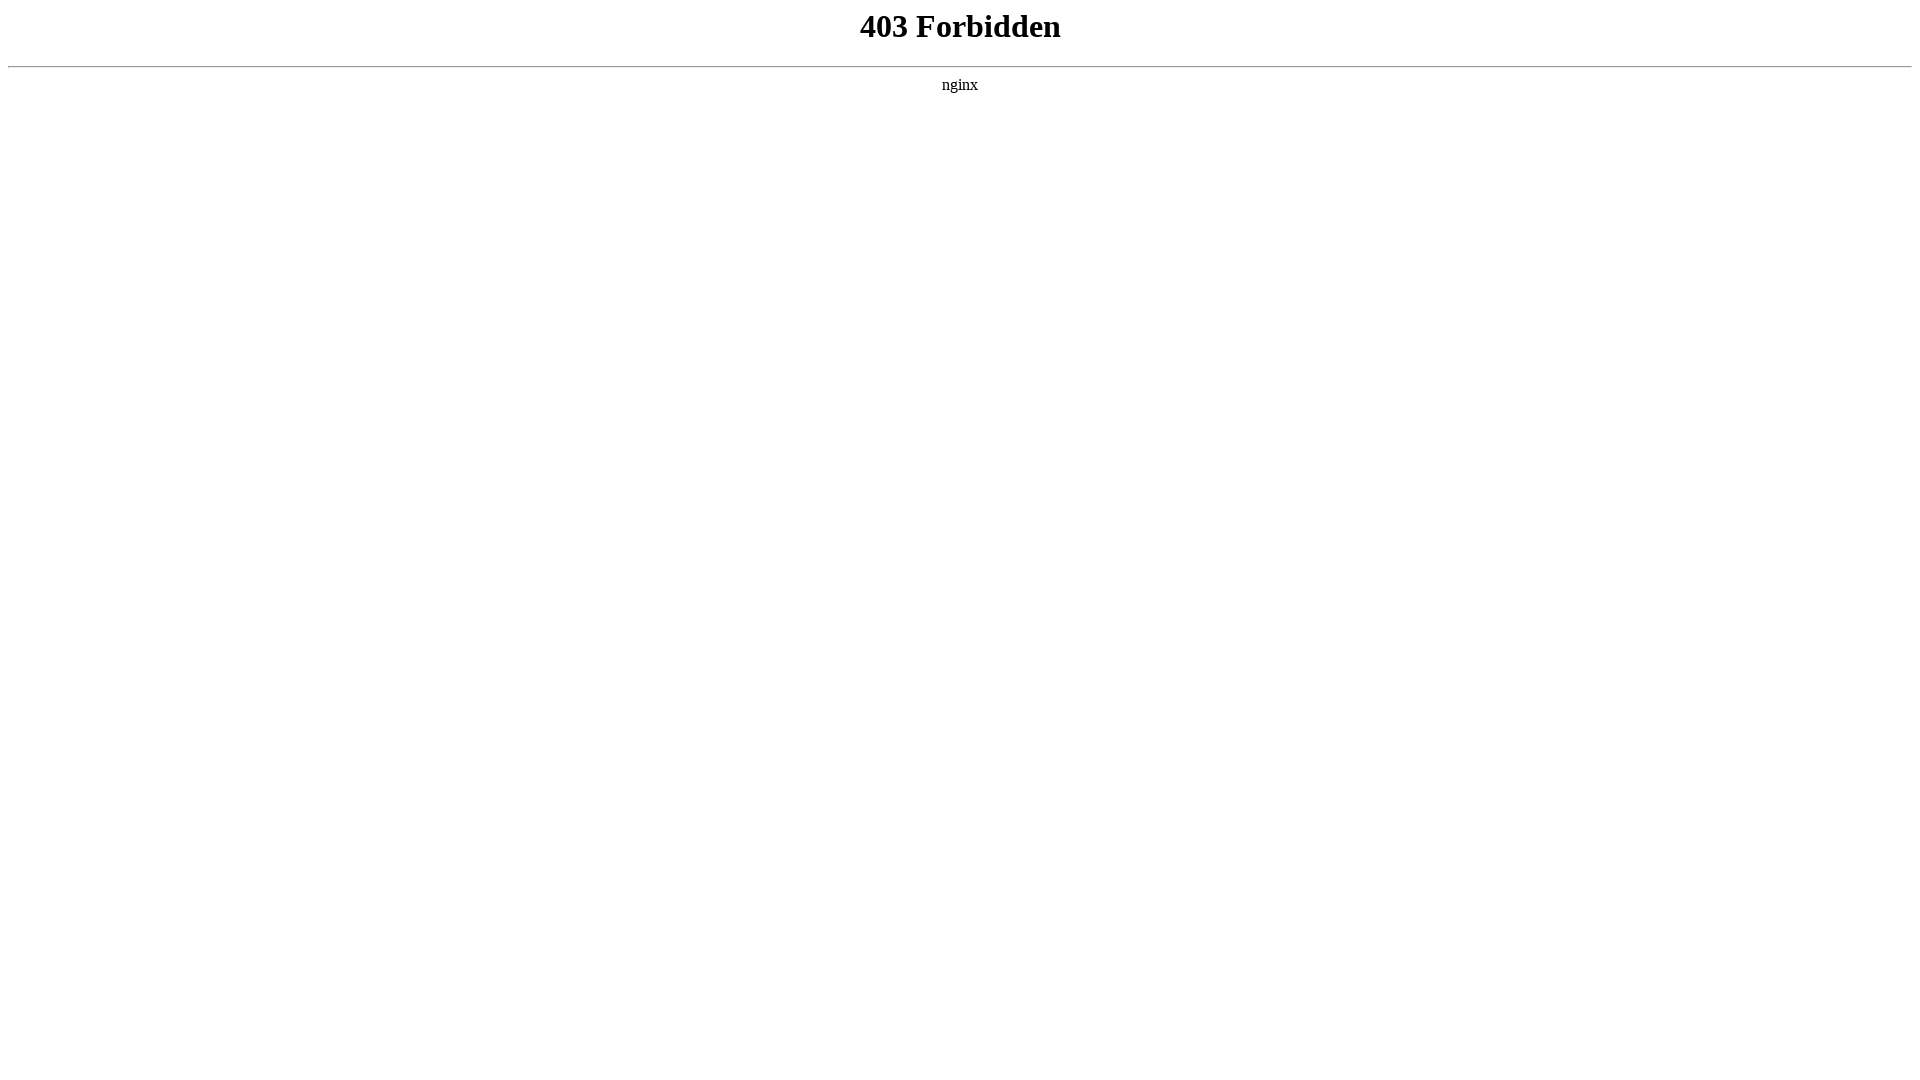

Page loaded successfully and network idle state reached
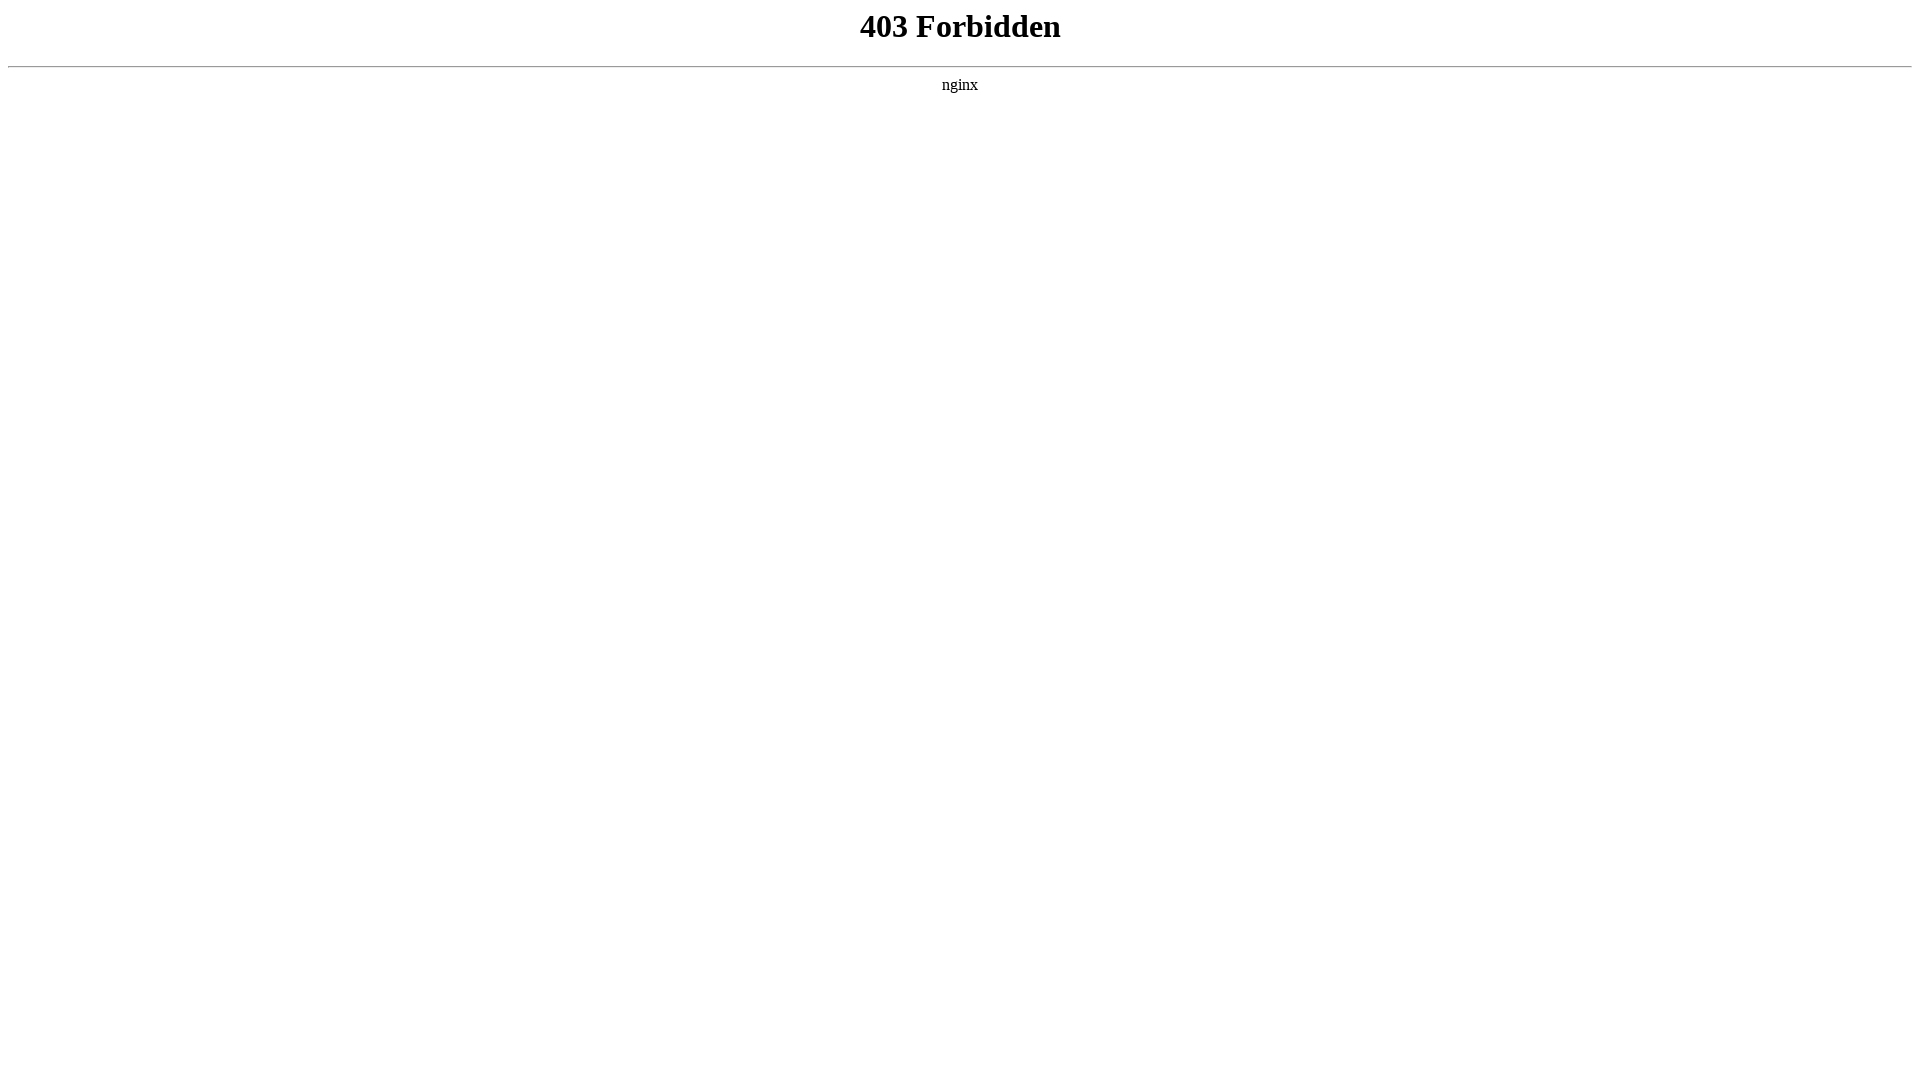

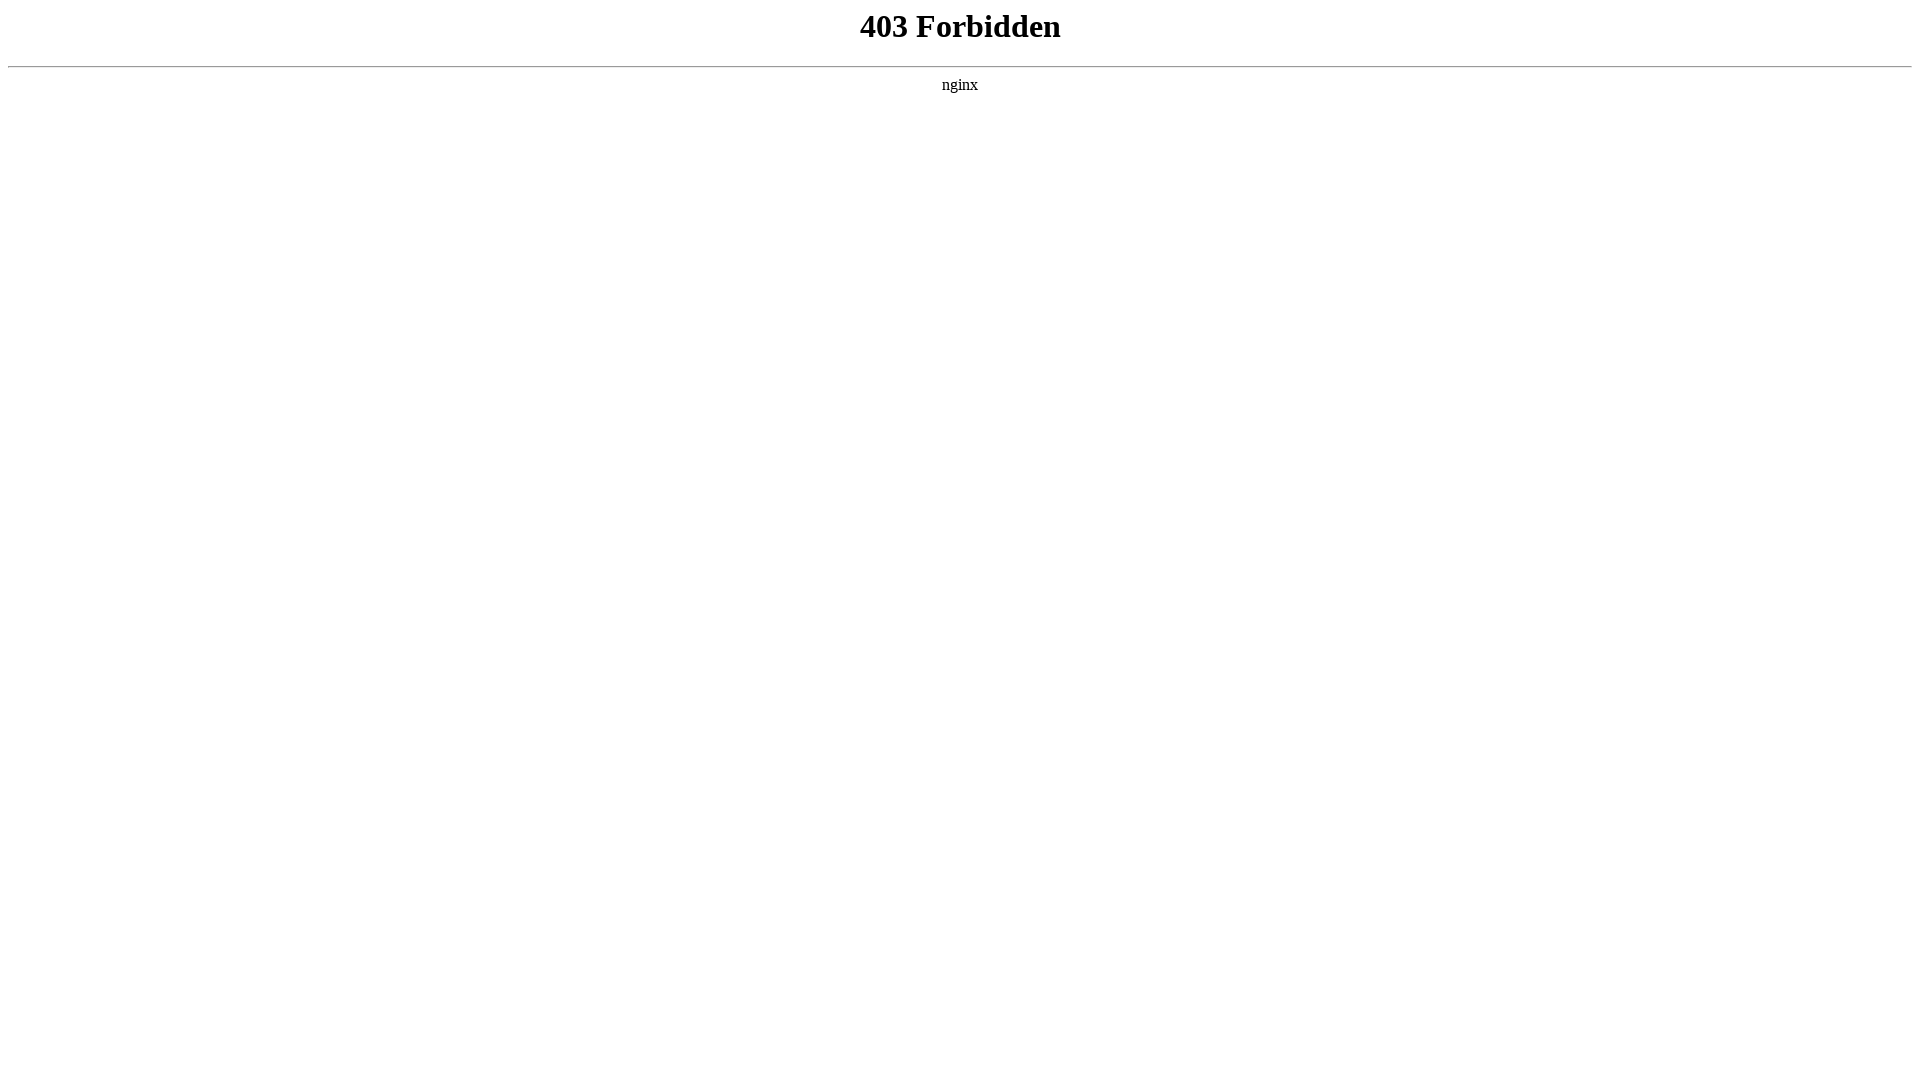